Tests dropdown selection using functional approach and multi-select dropdown by selecting all options and then deselecting some

Starting URL: https://demoqa.com/select-menu

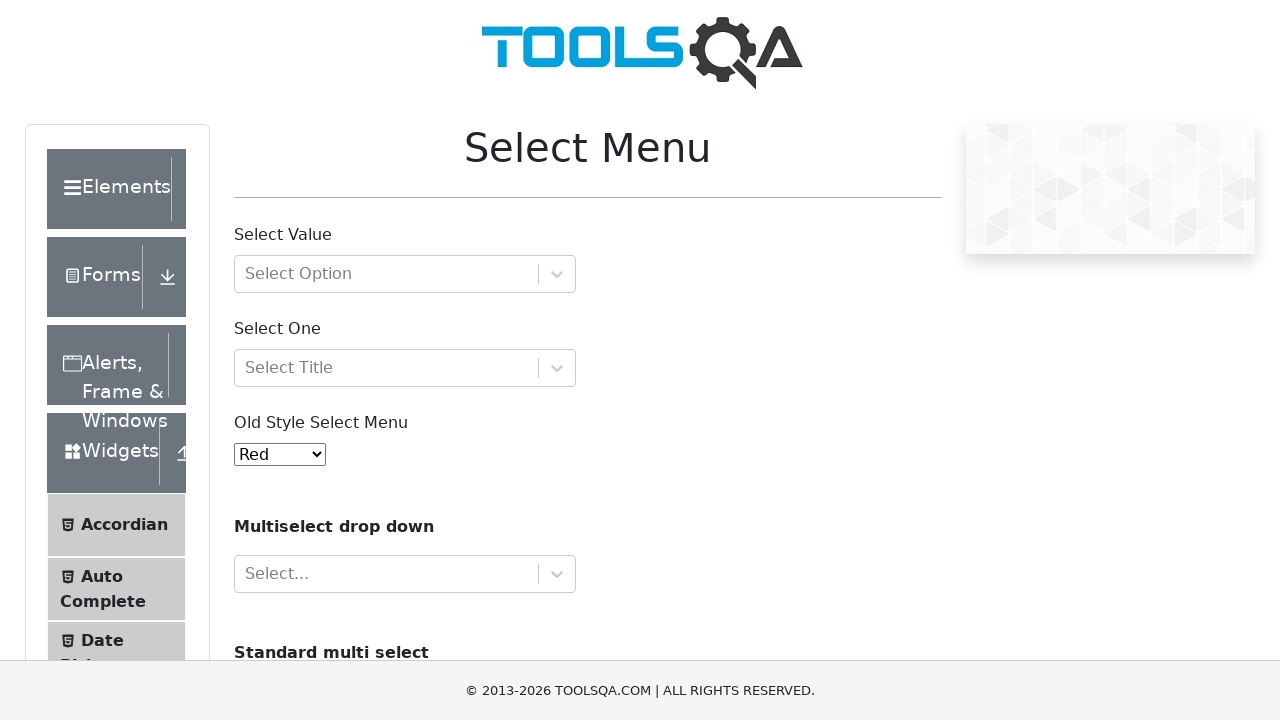

Selected 'Magenta' option by label from old select menu on #oldSelectMenu
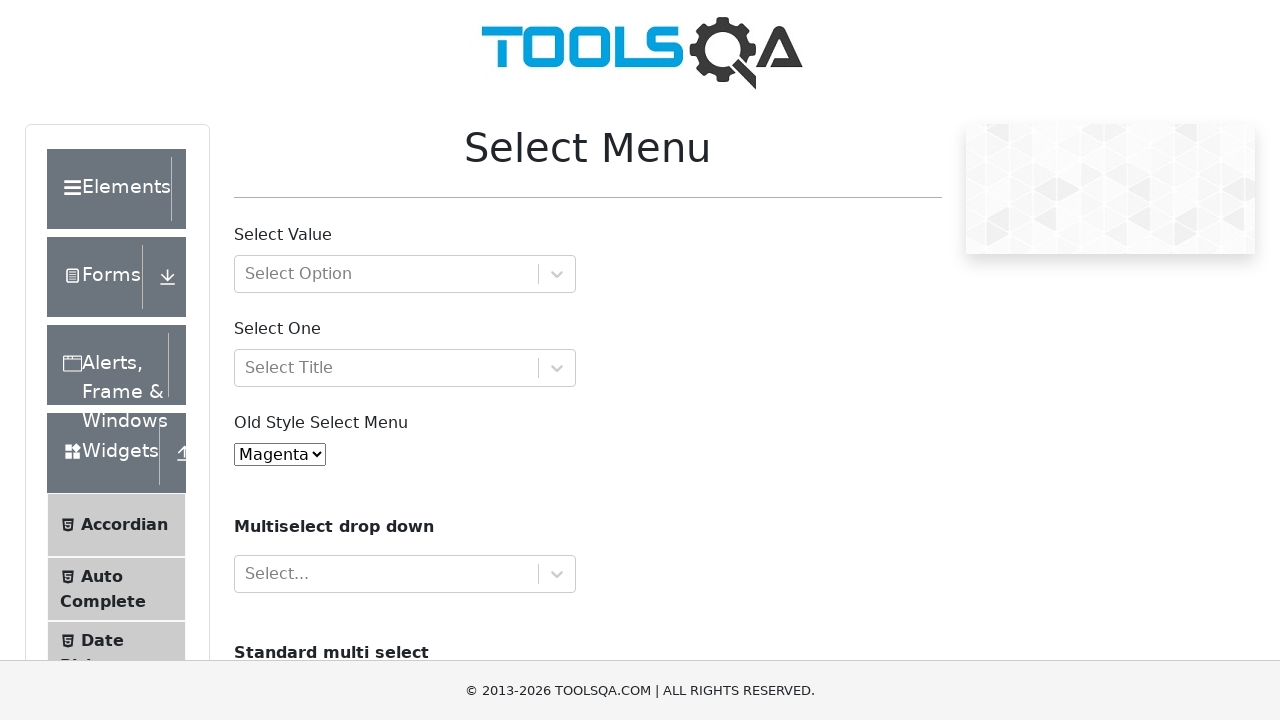

Selected option with value '1' from old select menu on #oldSelectMenu
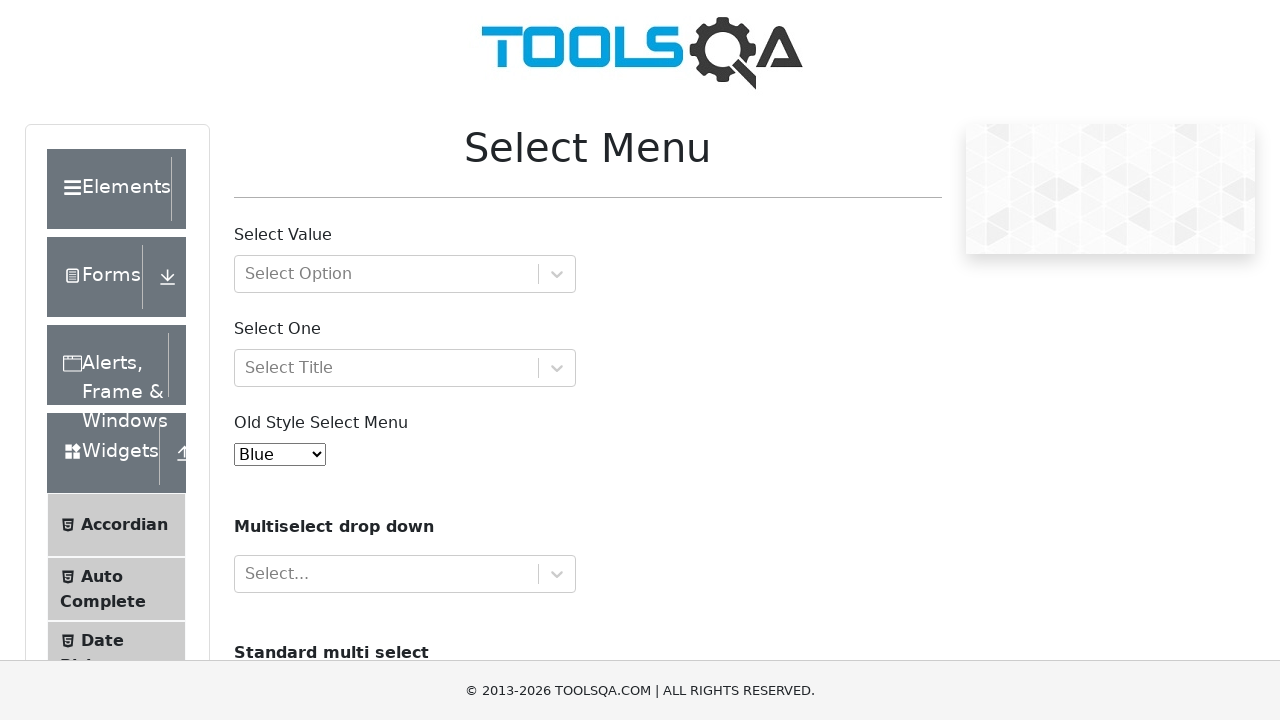

Selected option at index 3 from old select menu on #oldSelectMenu
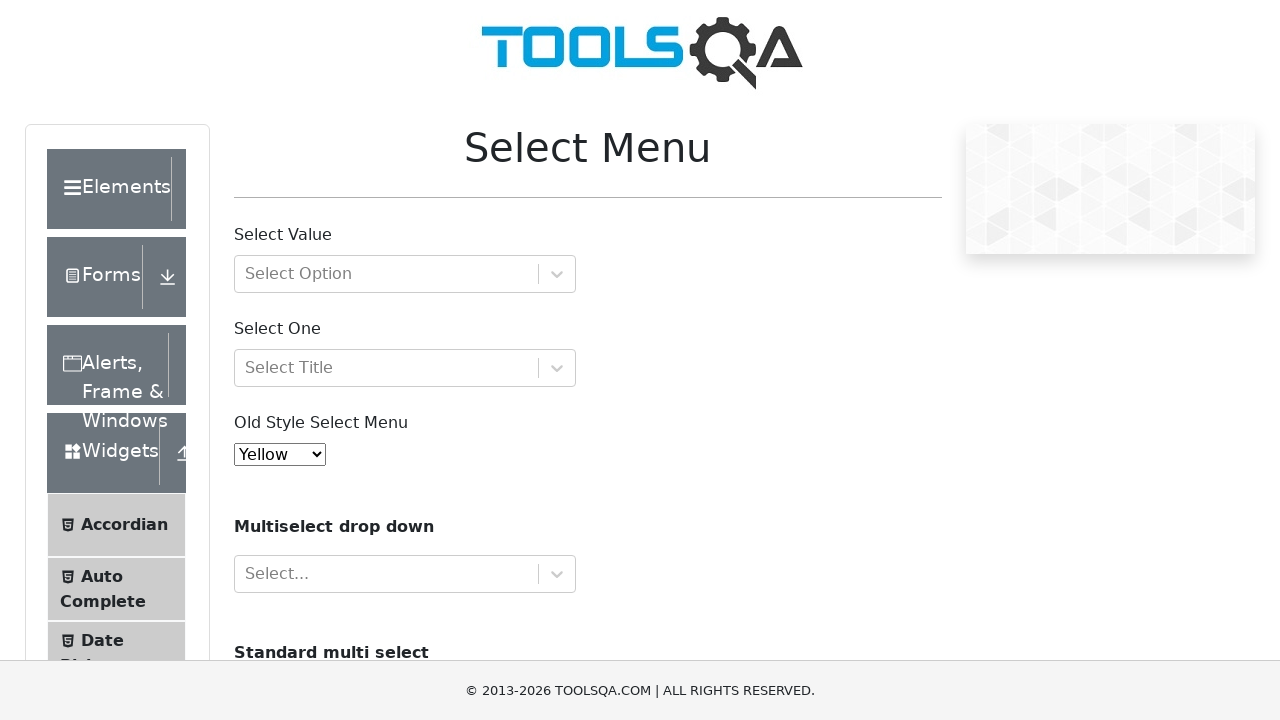

Clicked an option in multi-select cars dropdown at (258, 360) on #cars >> option >> nth=0
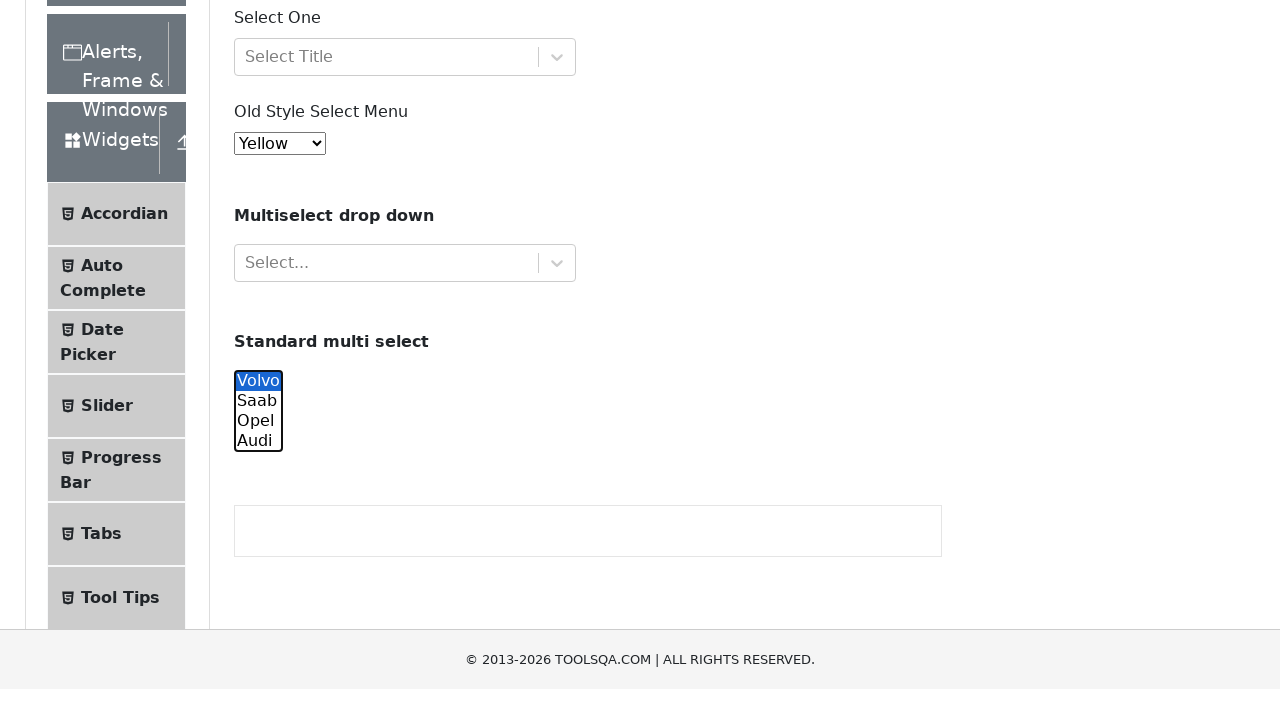

Clicked an option in multi-select cars dropdown at (258, 360) on #cars >> option >> nth=1
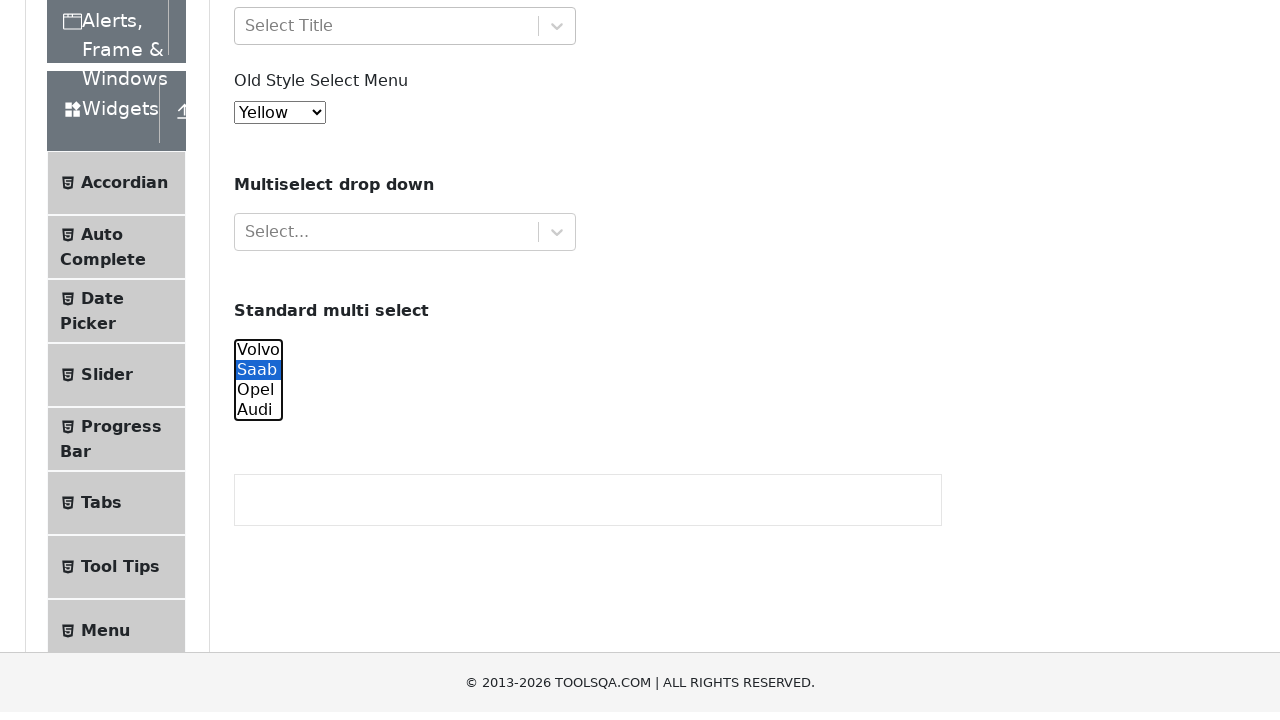

Clicked an option in multi-select cars dropdown at (258, 360) on #cars >> option >> nth=2
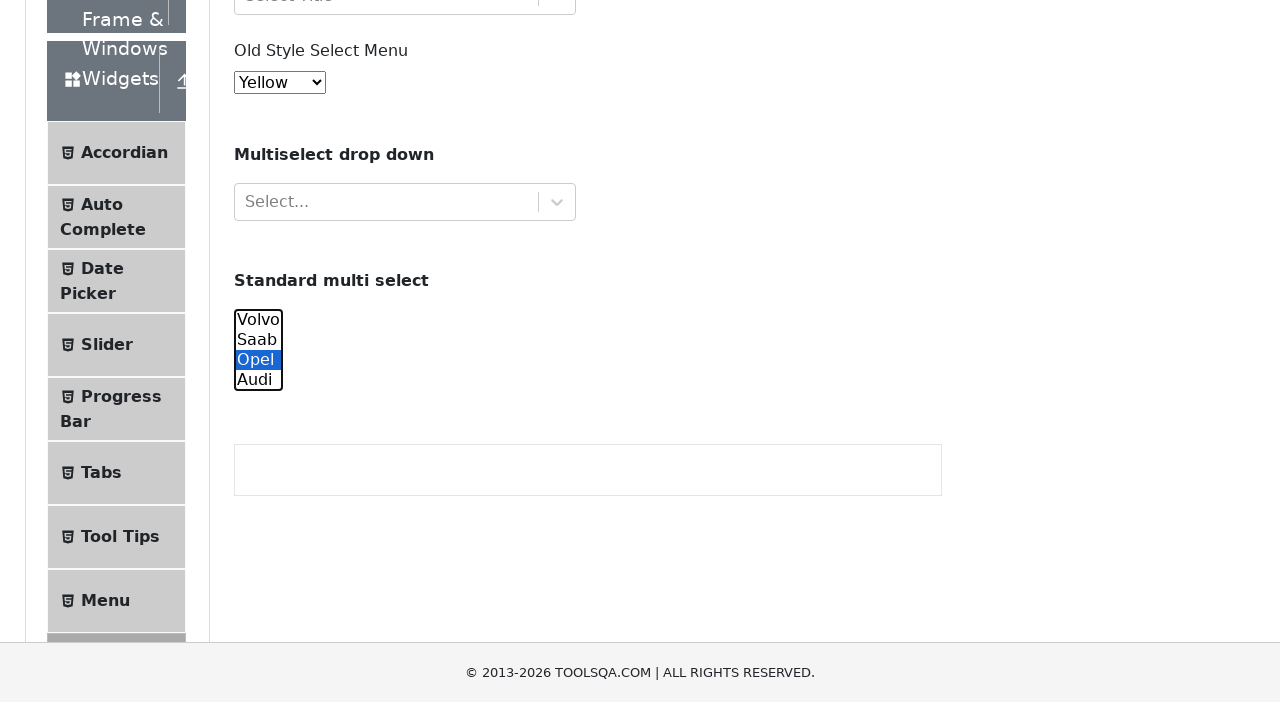

Clicked an option in multi-select cars dropdown at (258, 102) on #cars >> option >> nth=3
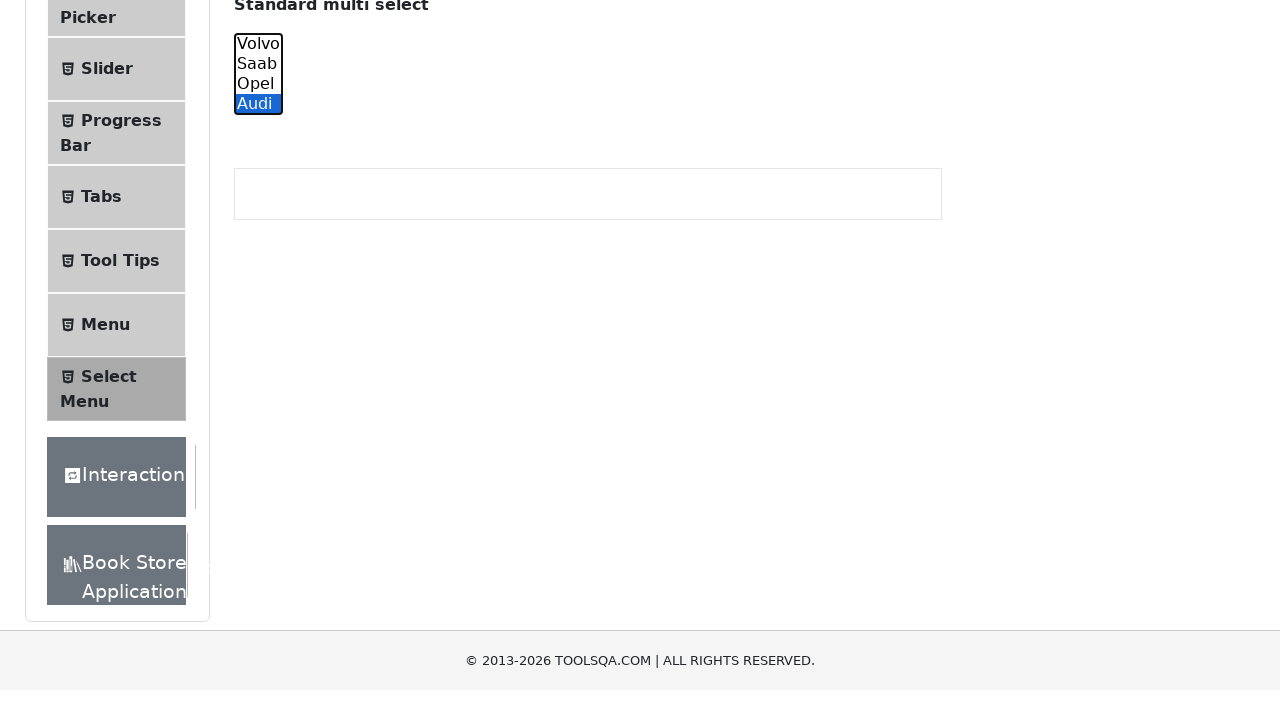

Deselected option at index 2 in multi-select cars dropdown at (258, 82) on #cars >> option >> nth=2
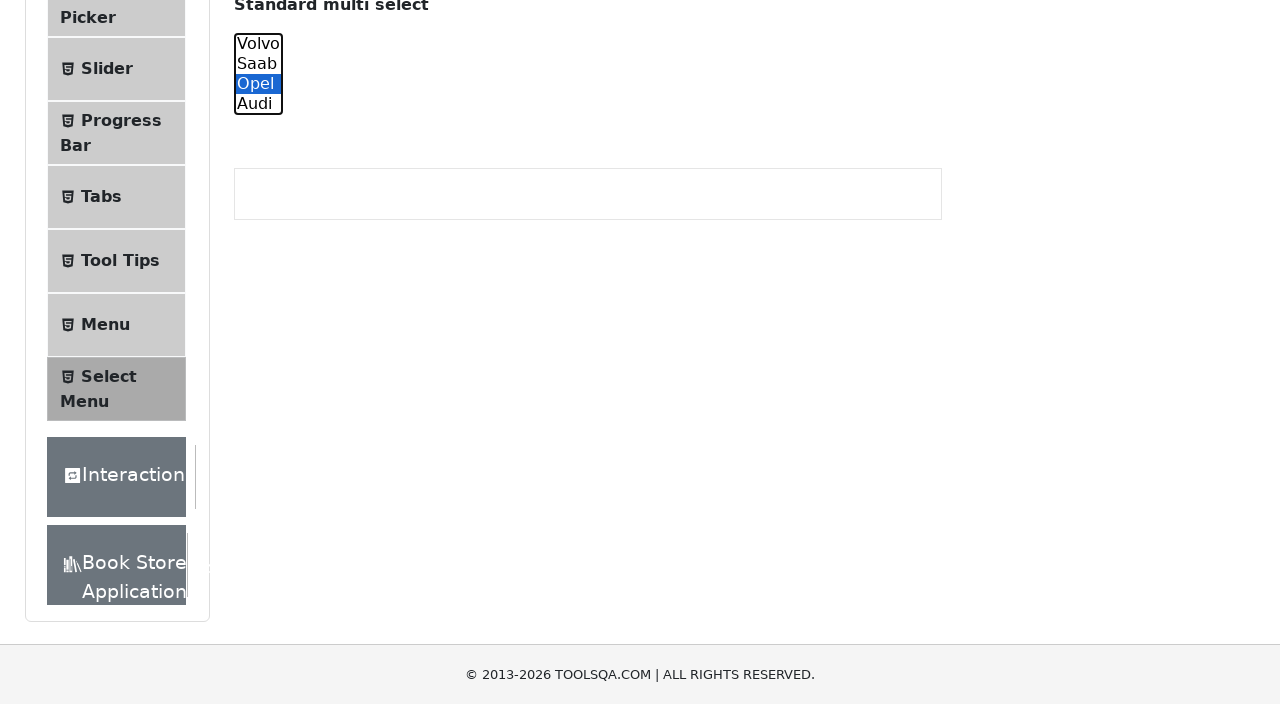

Deselected option at index 3 in multi-select cars dropdown at (258, 102) on #cars >> option >> nth=3
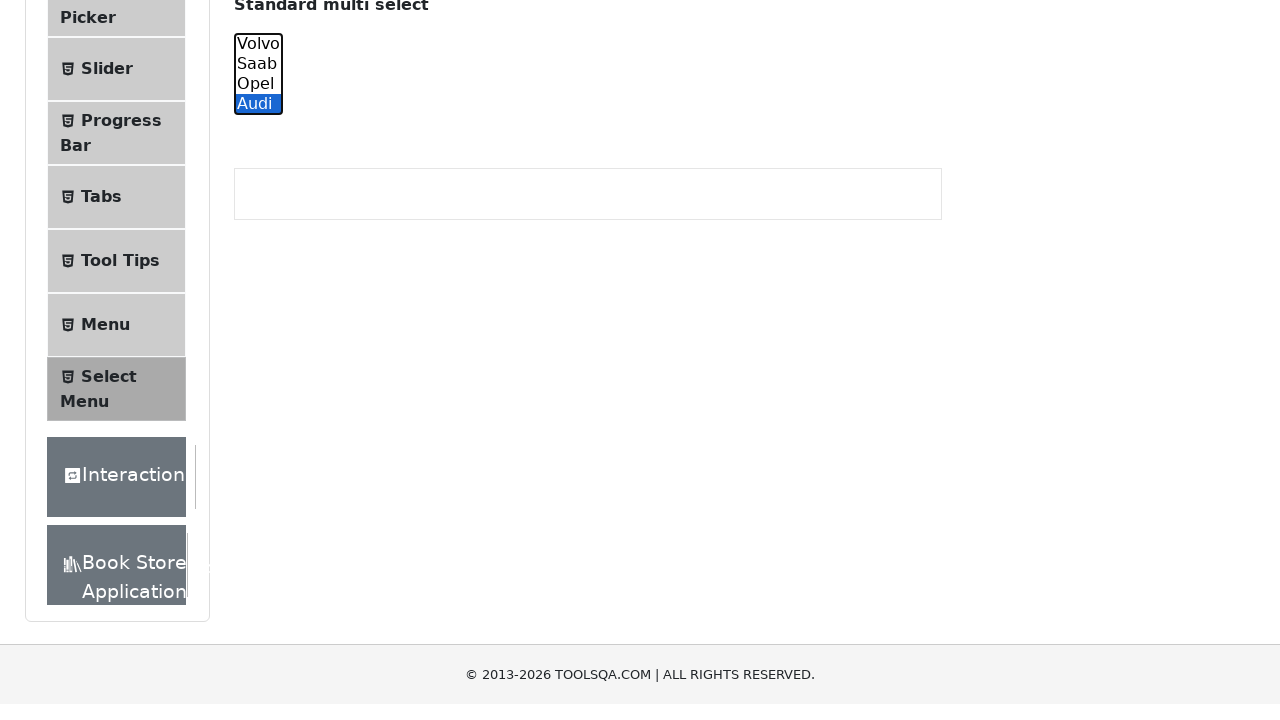

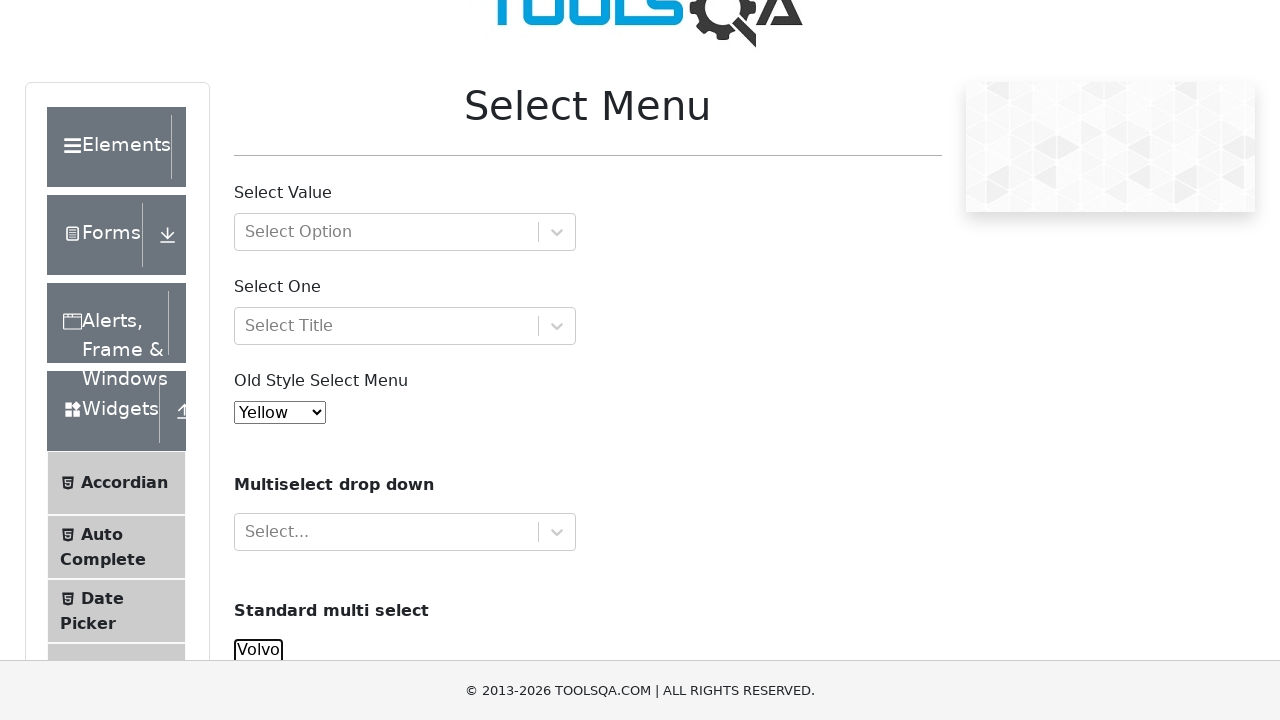